Tests e-commerce add to cart functionality by clicking on a product's add to cart button and verifying the product appears in the cart

Starting URL: https://bstackdemo.com/

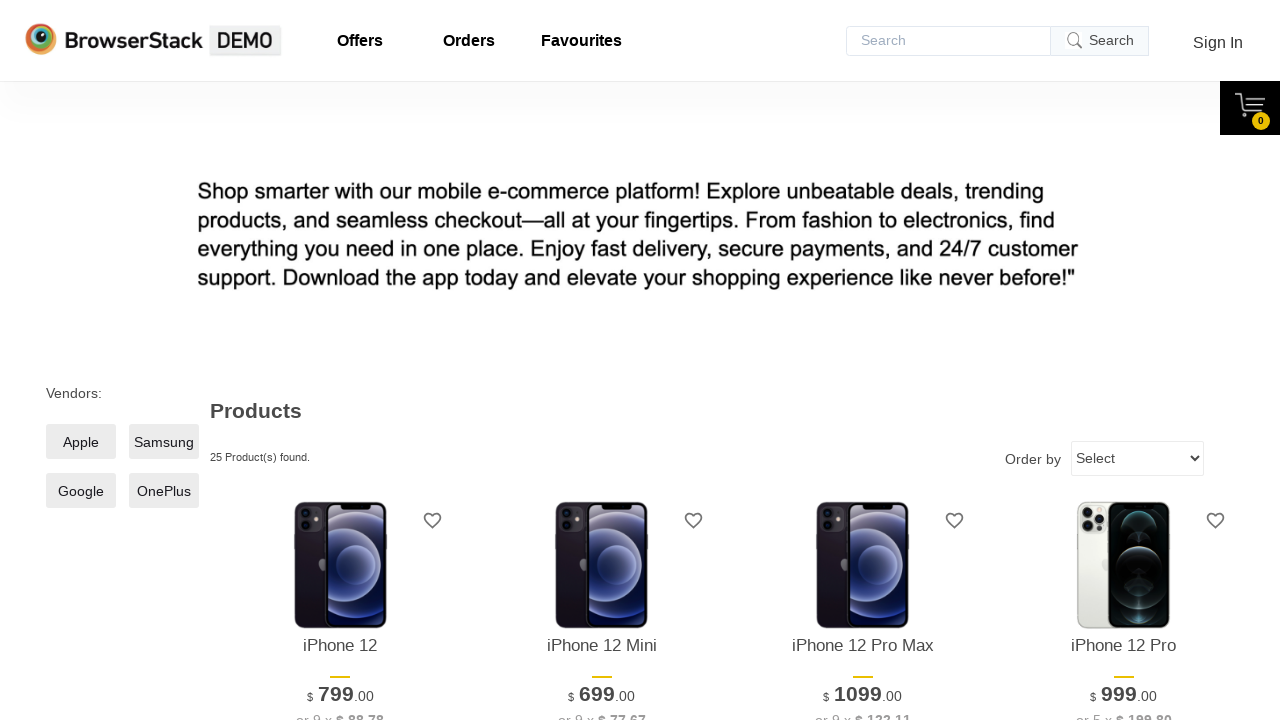

Waited for first product name element to load
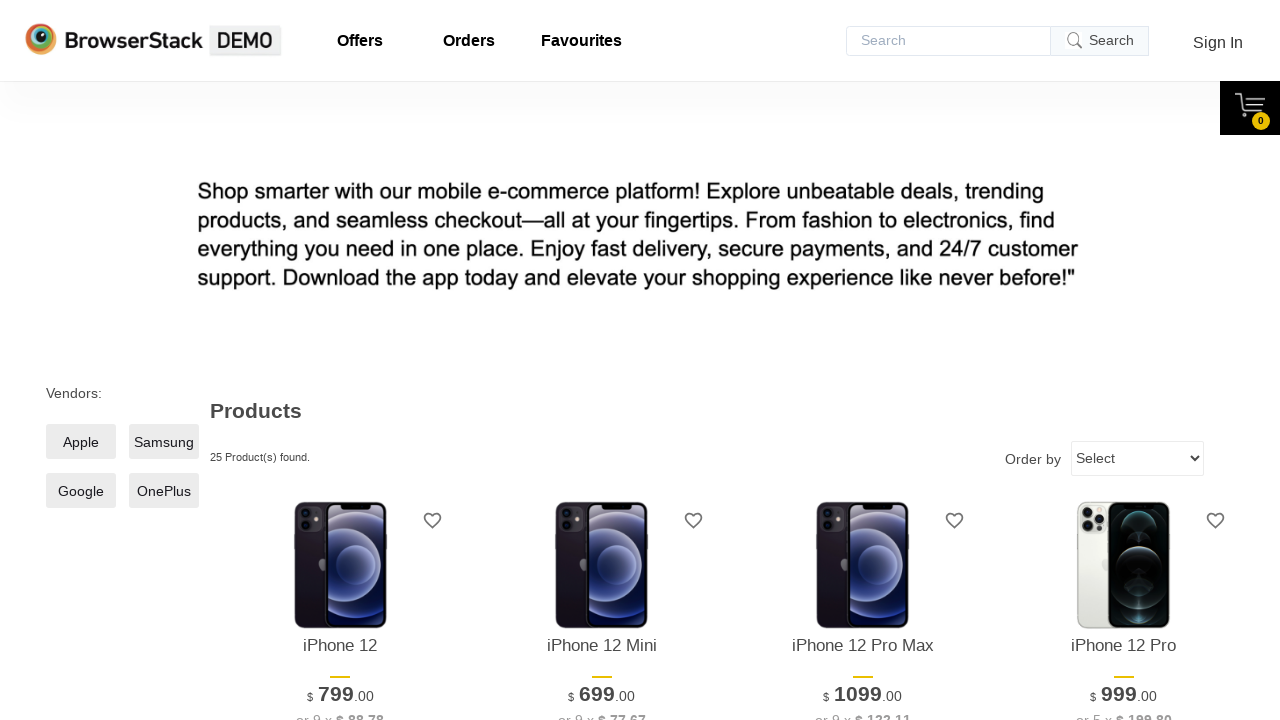

Retrieved first product name: iPhone 12
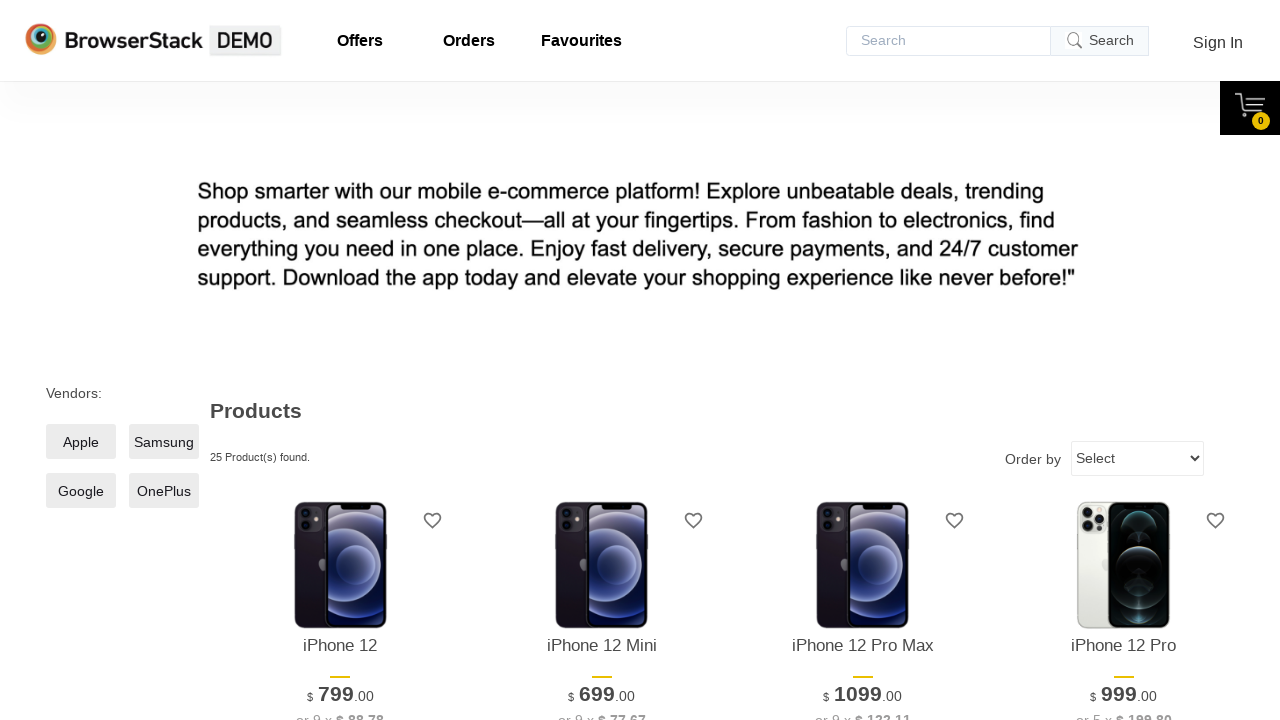

Clicked 'Add to cart' button for first product at (340, 361) on xpath=//*[@id='1']/div[4]
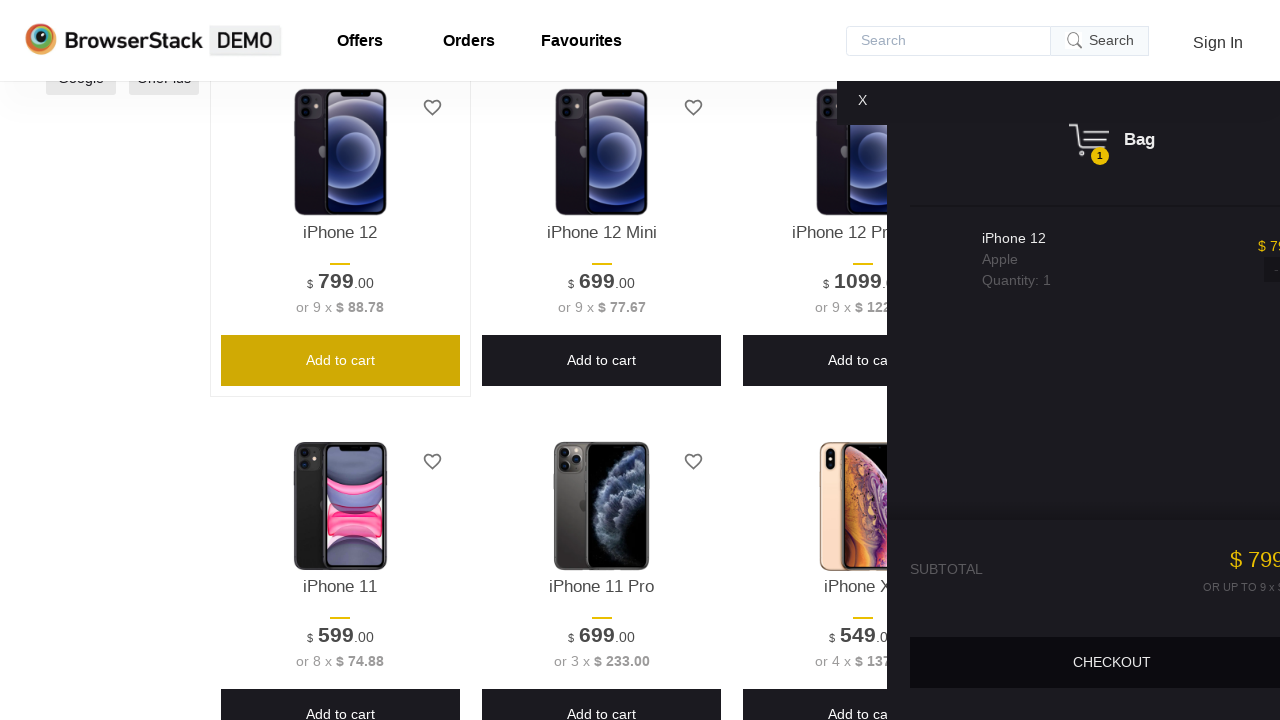

Waited for cart pane to become visible
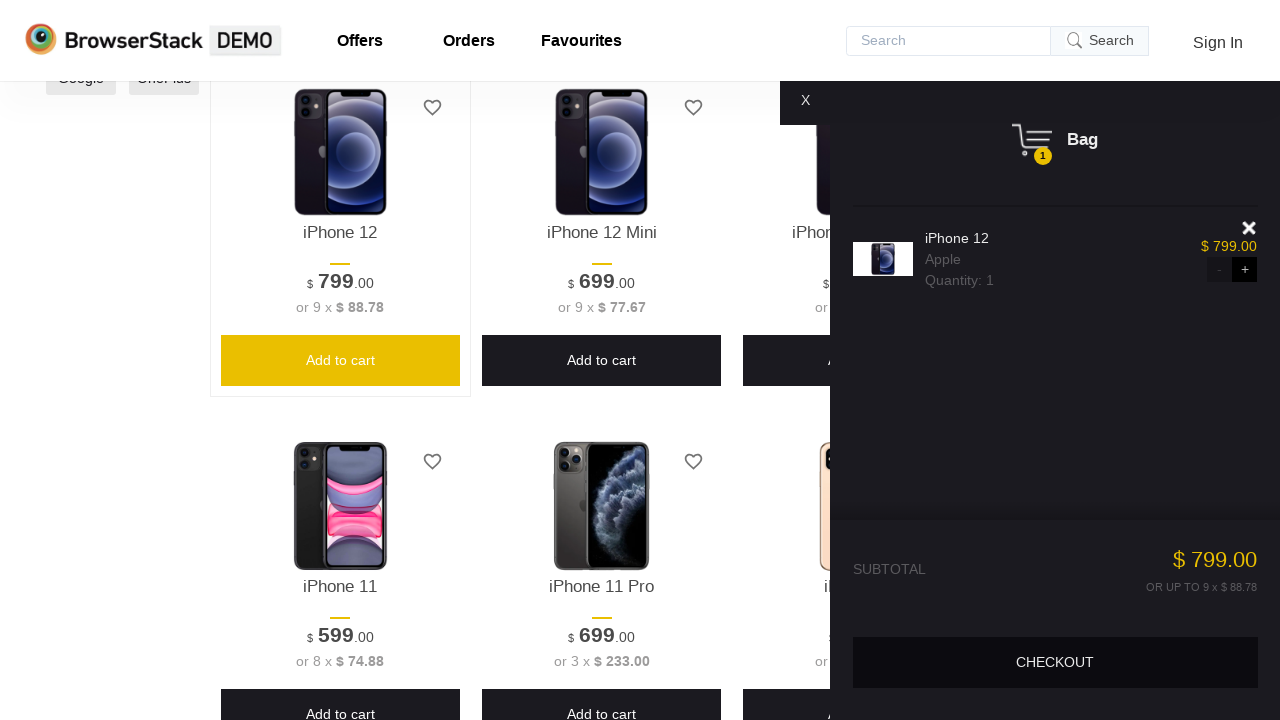

Retrieved product name from cart: iPhone 12
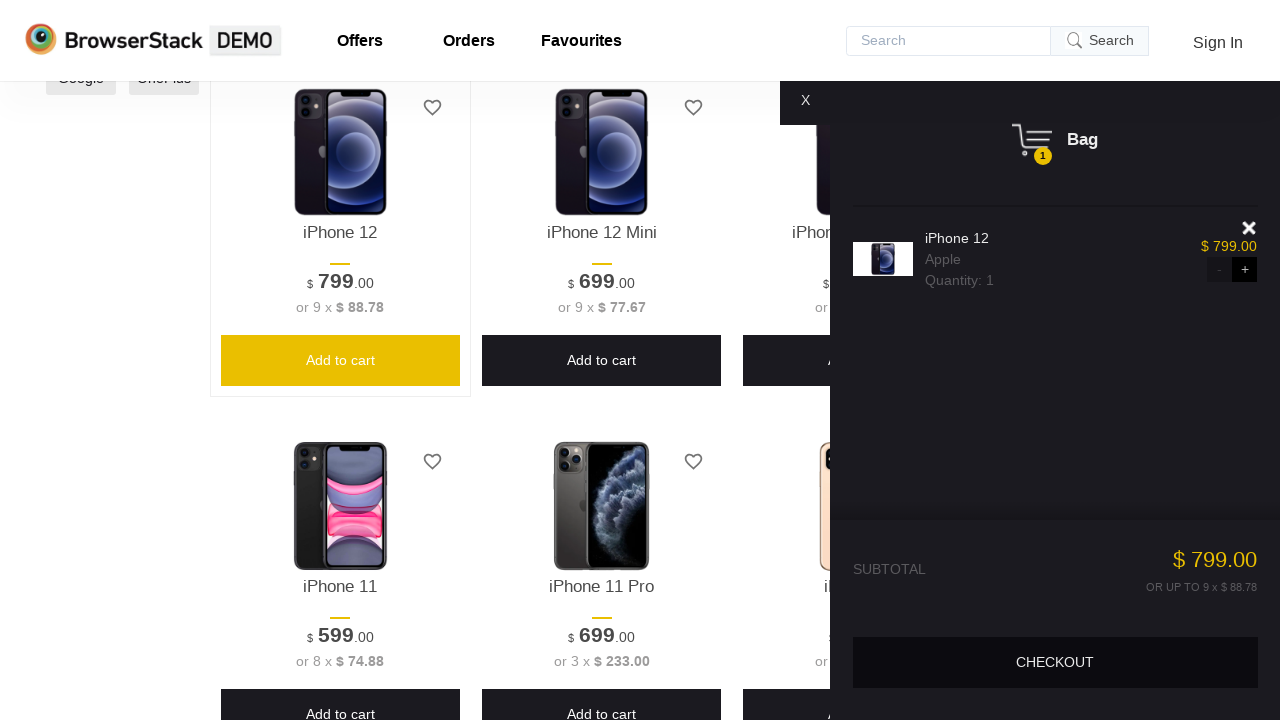

Verified product in cart matches original product name
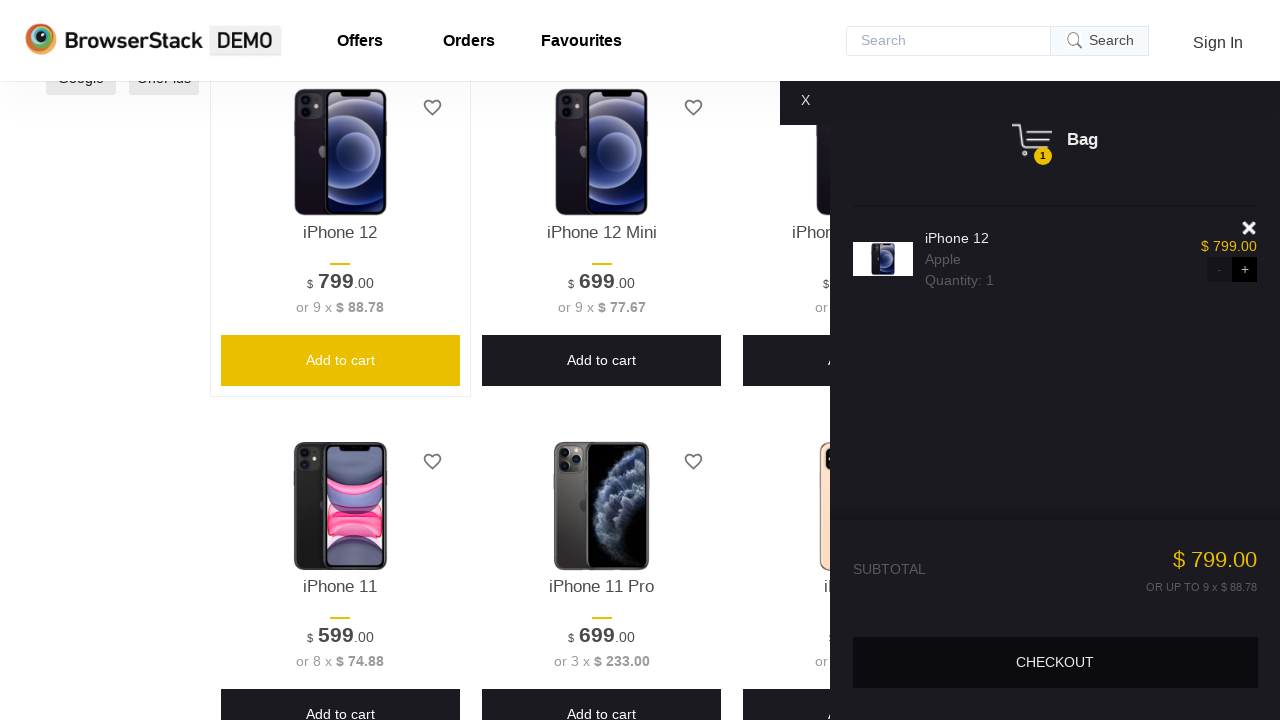

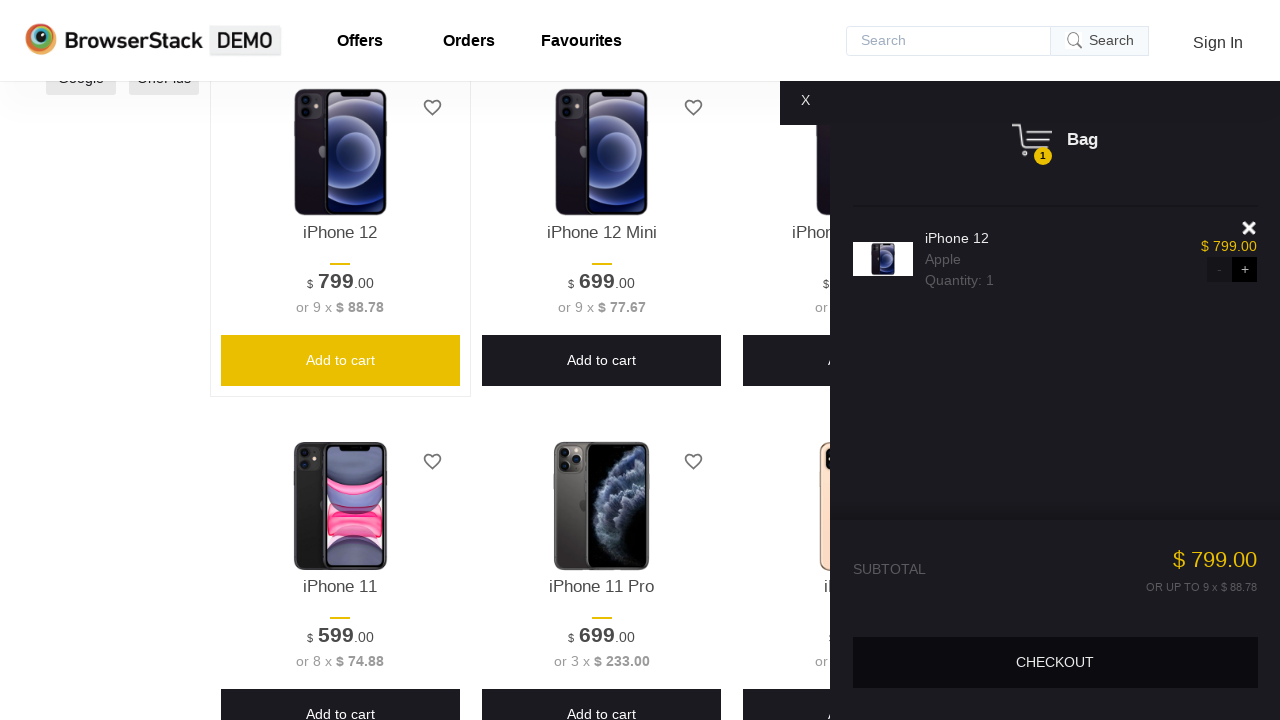